Tests the JavaScript Confirmation button by clicking it and dismissing (Cancel) the confirmation dialog, then verifying the result message

Starting URL: http://automationbykrishna.com

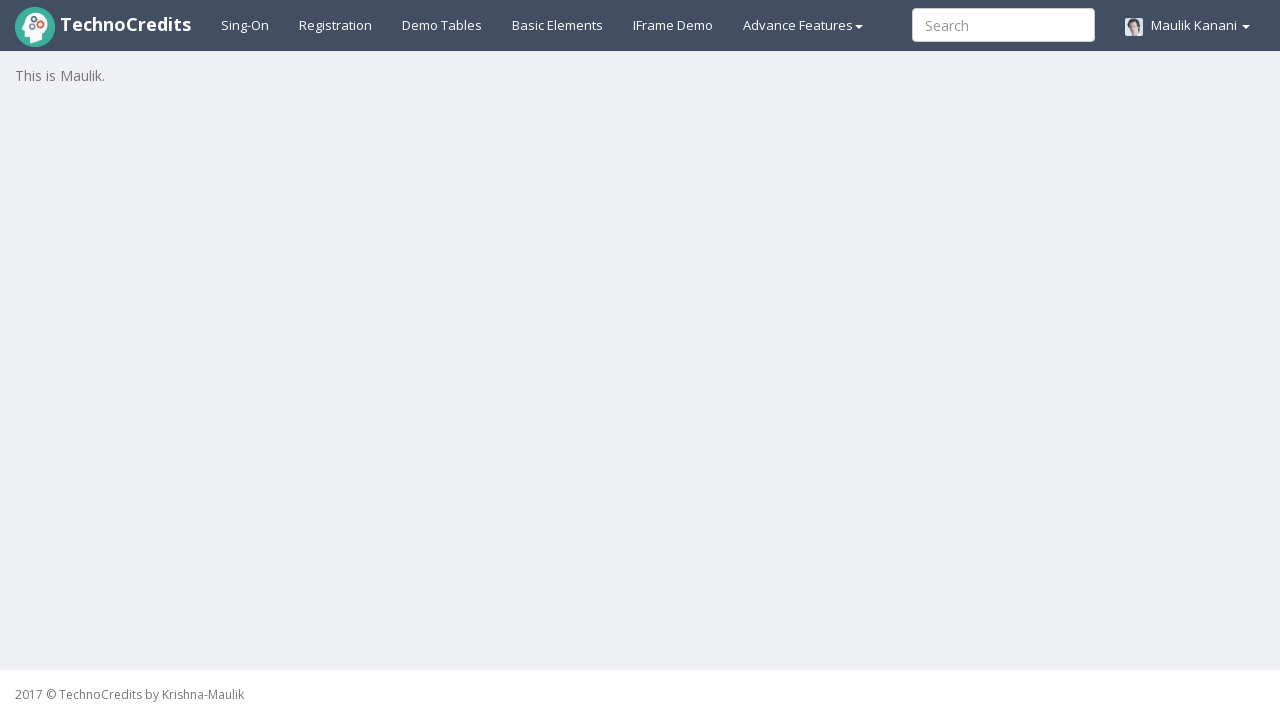

Clicked on Basic Elements tab at (558, 25) on #basicelements
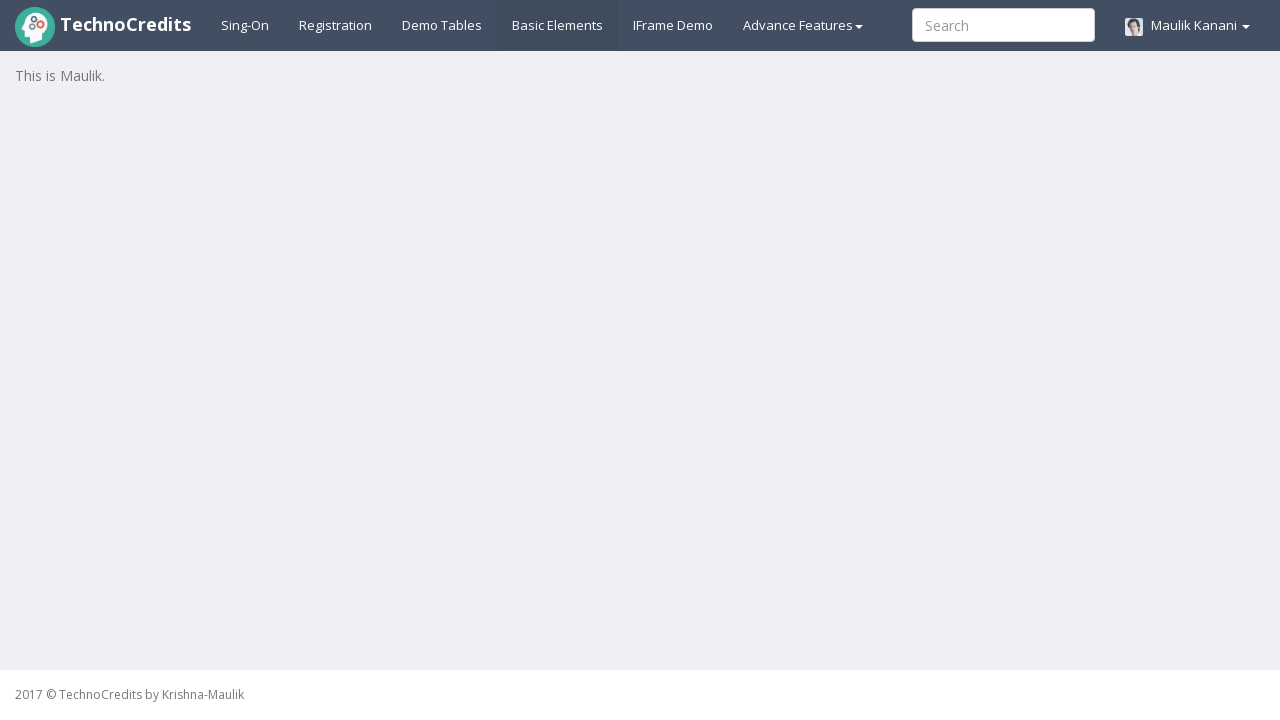

Set up dialog handler to dismiss confirmation dialogs
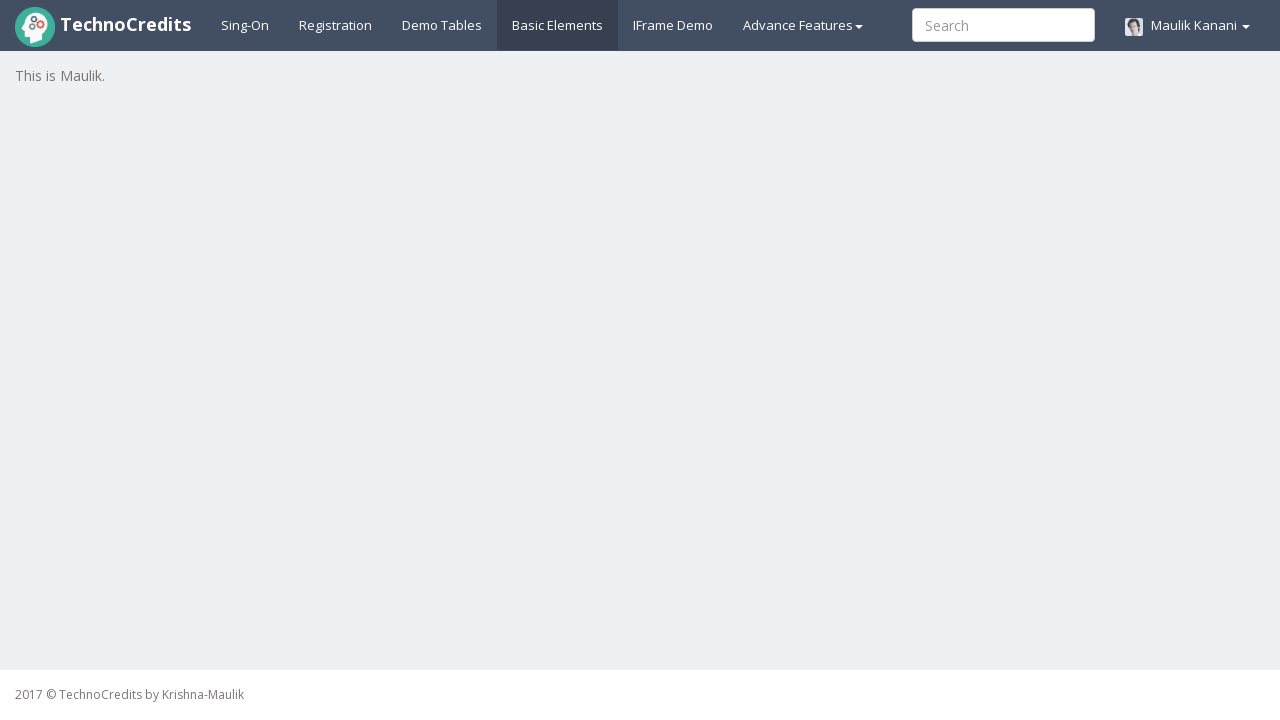

Clicked on JavaScript Confirmation button at (194, 578) on #javascriptConfirmBox
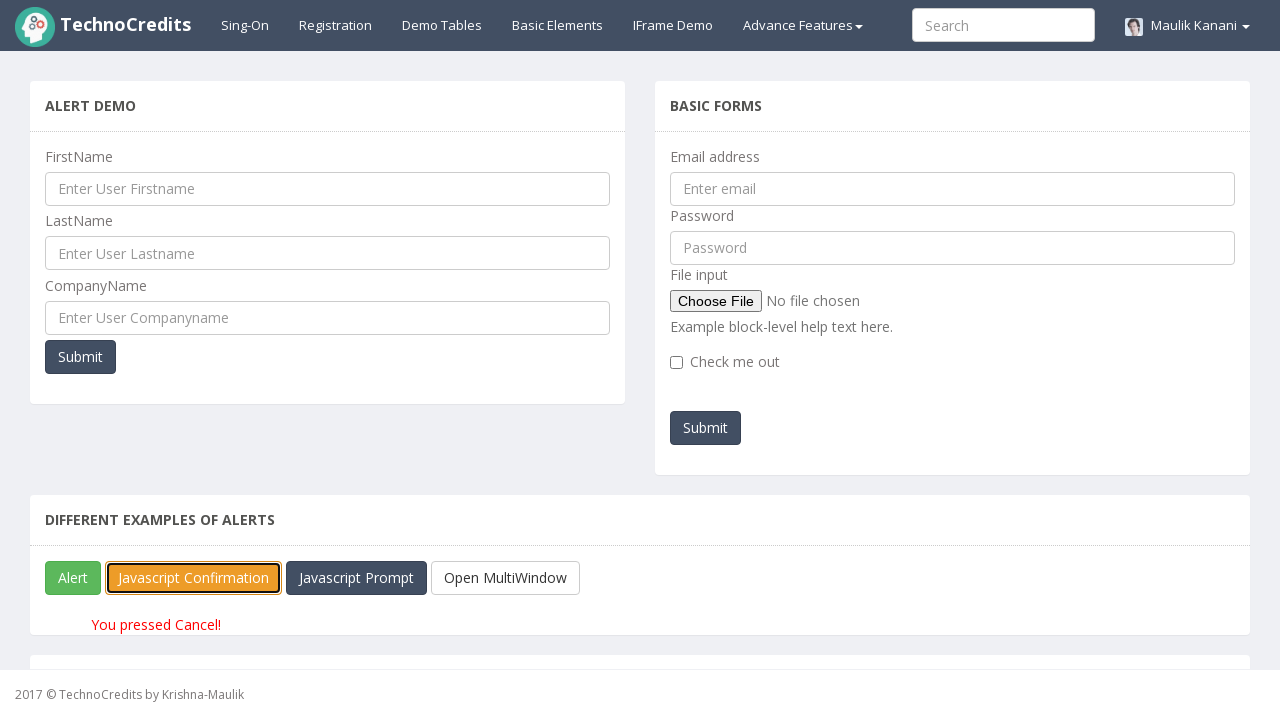

Confirmation result message appeared after dismissing the dialog
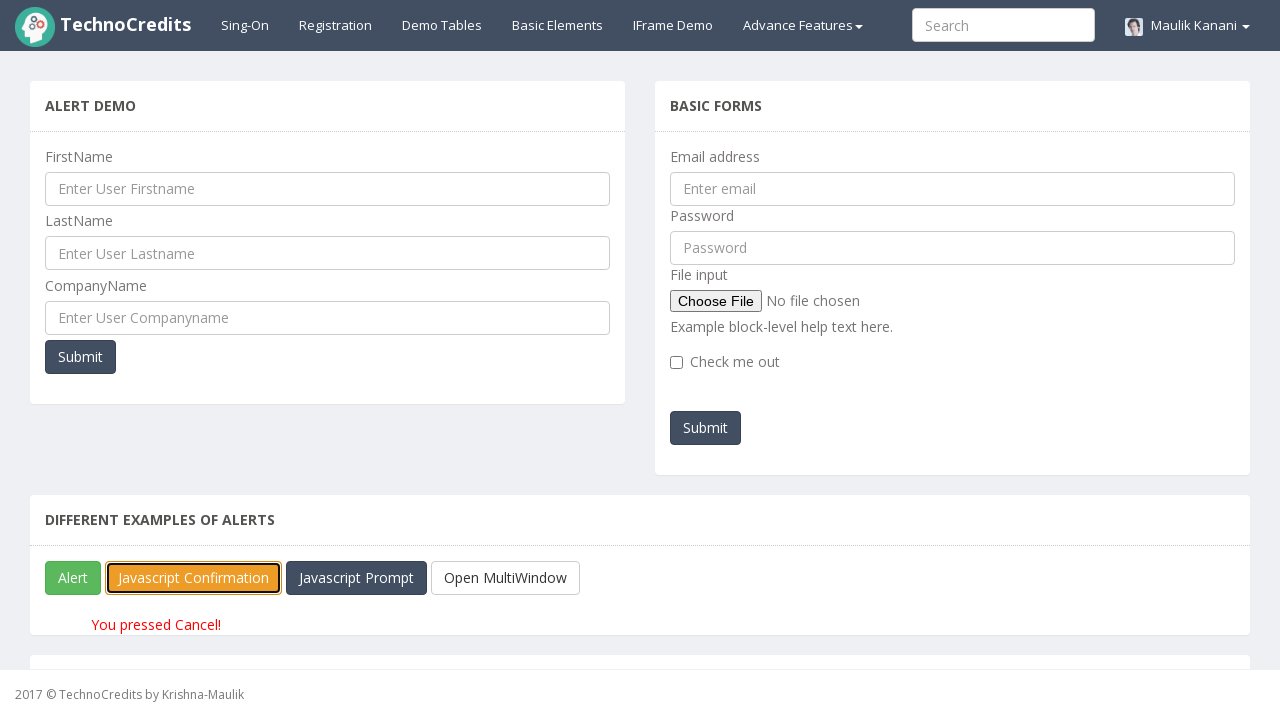

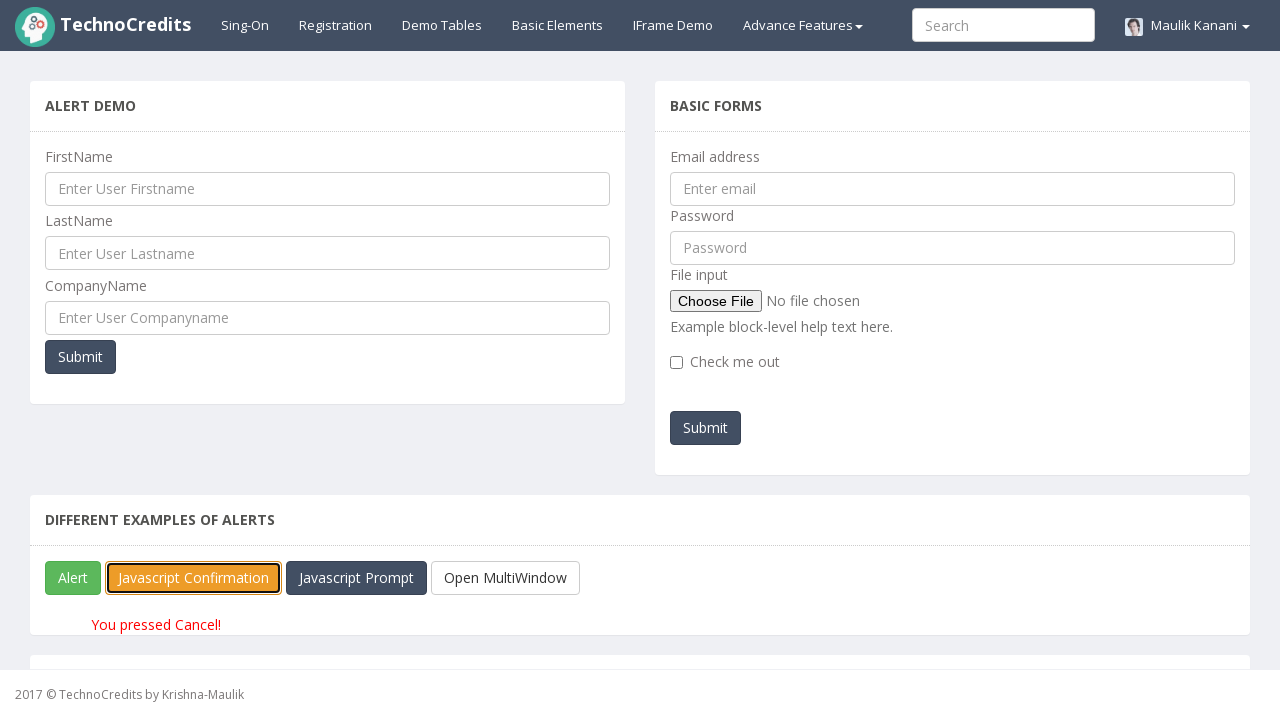